Tests double-click functionality on W3Schools by switching to an iframe and double-clicking on a text element to change its color, then verifying the style attribute contains "red".

Starting URL: https://www.w3schools.com/tags/tryit.asp?filename=tryhtml5_ev_ondblclick2

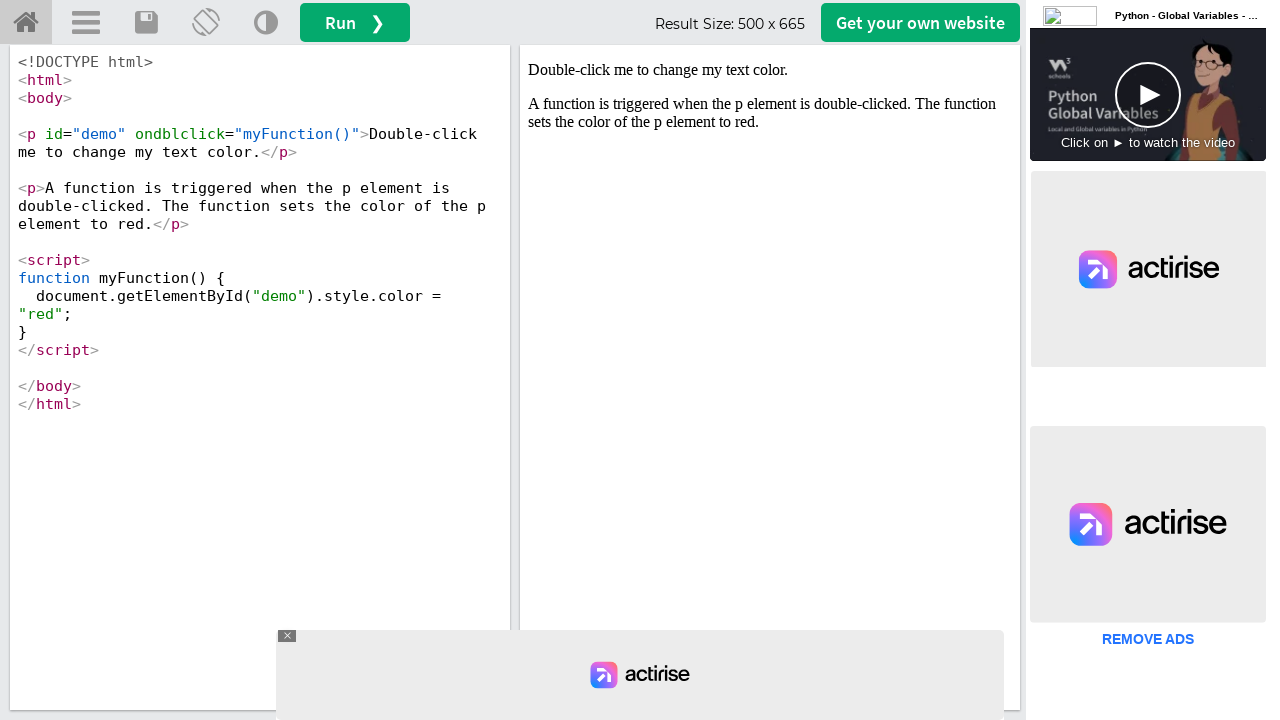

Located iframe with id 'iframeResult'
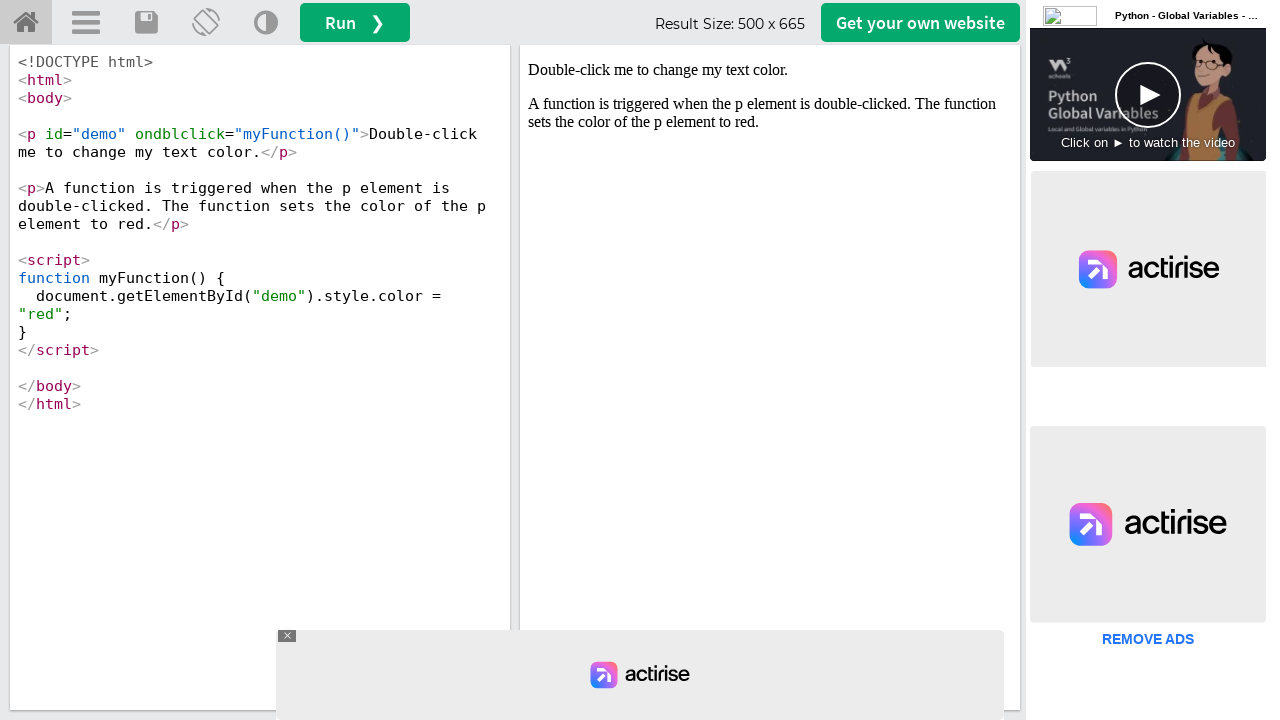

Double-clicked on the #demo element to change its color at (770, 70) on #iframeResult >> internal:control=enter-frame >> #demo
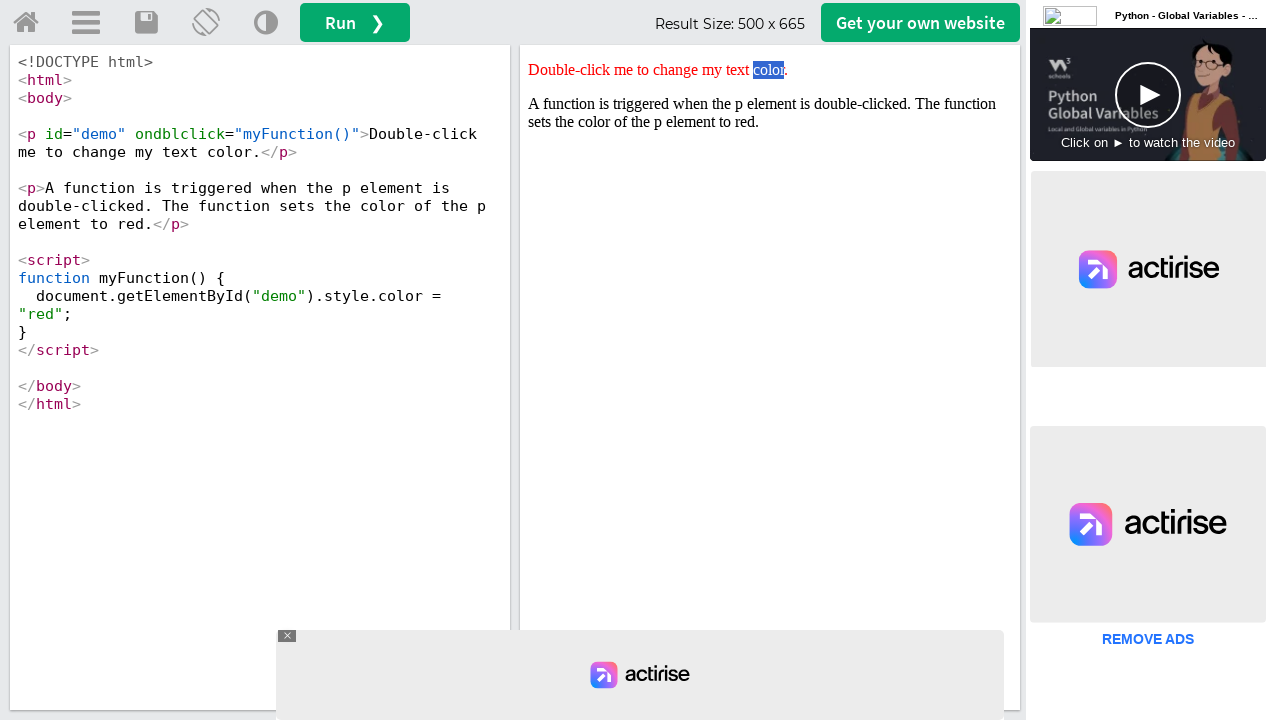

Waited 500ms for style change to apply
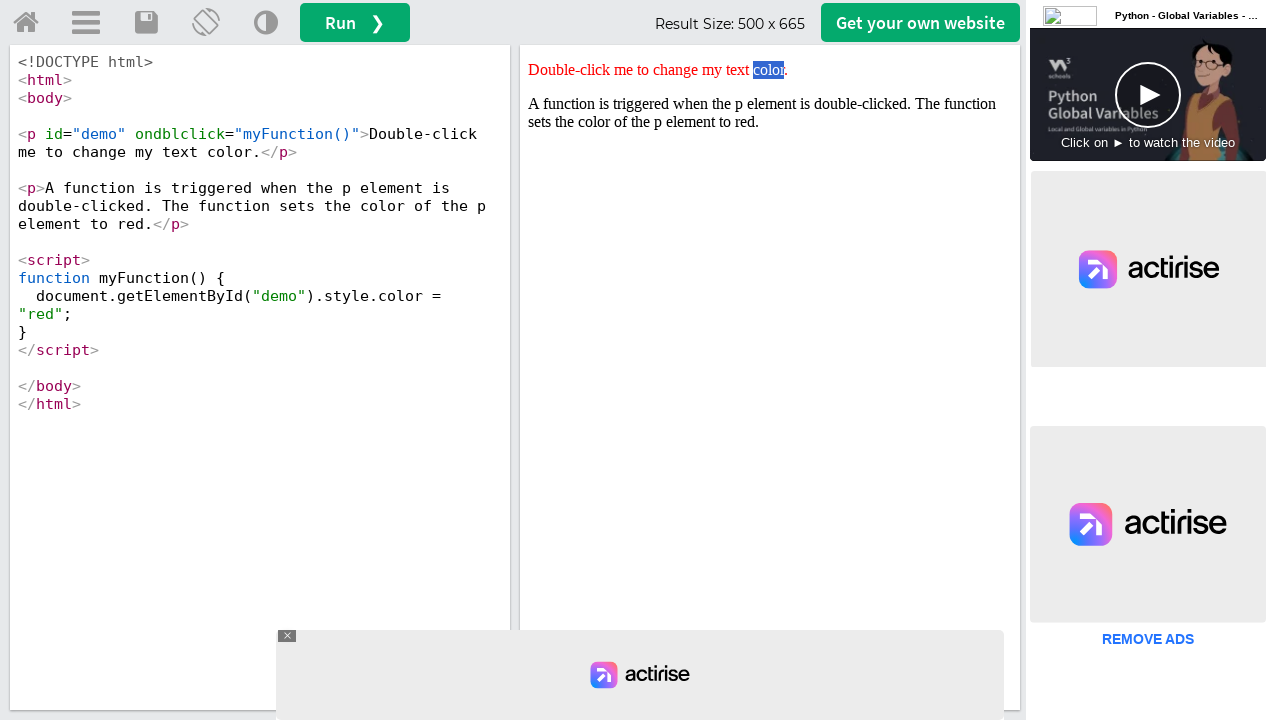

Retrieved style attribute from #demo element
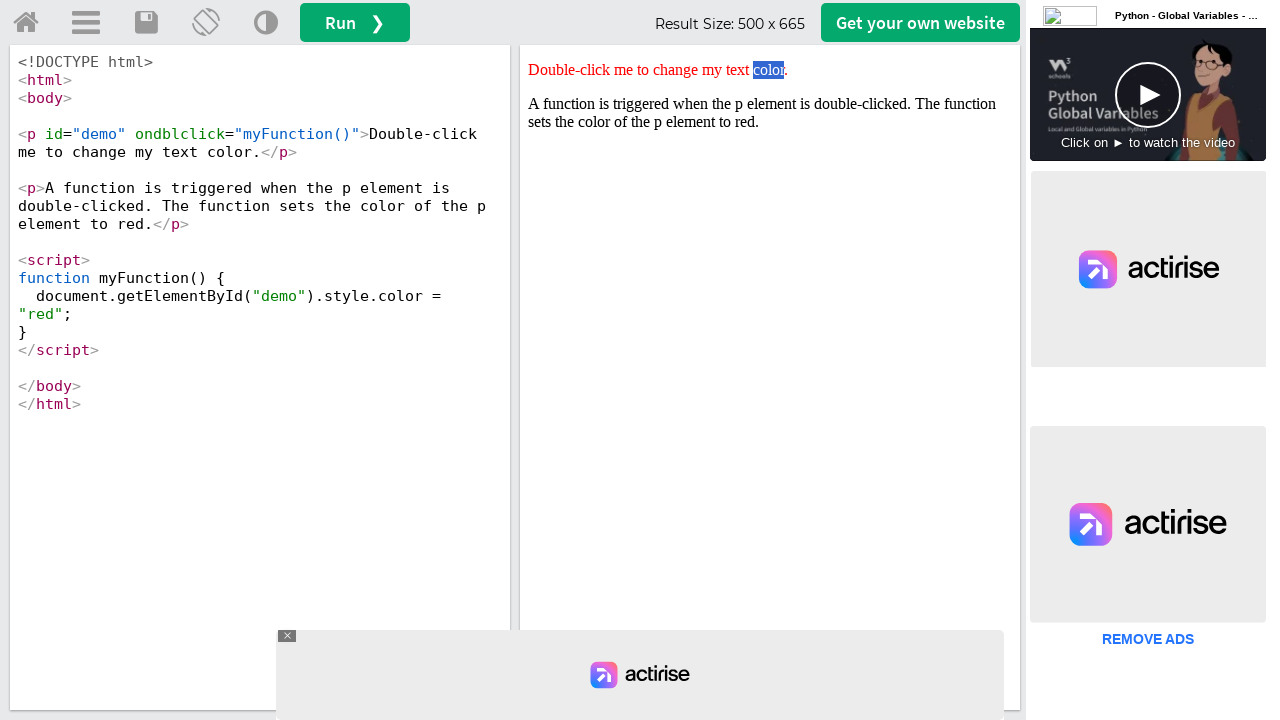

Verified that style attribute contains 'red'
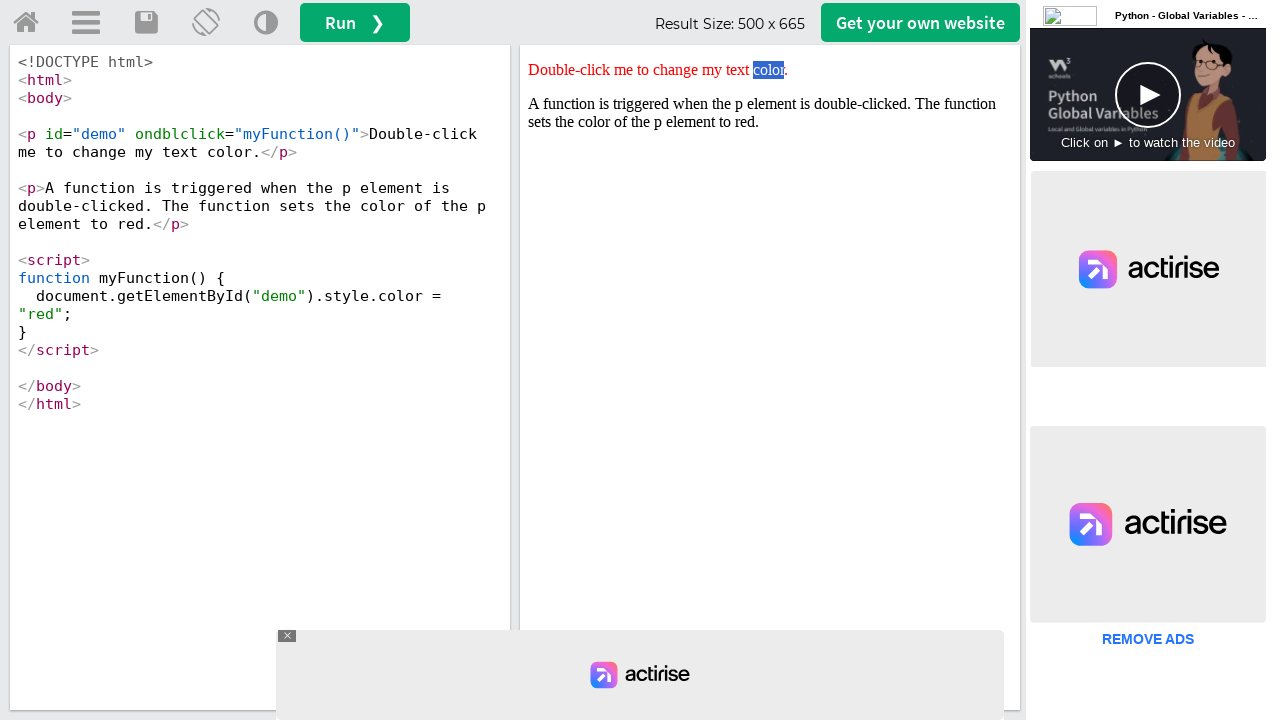

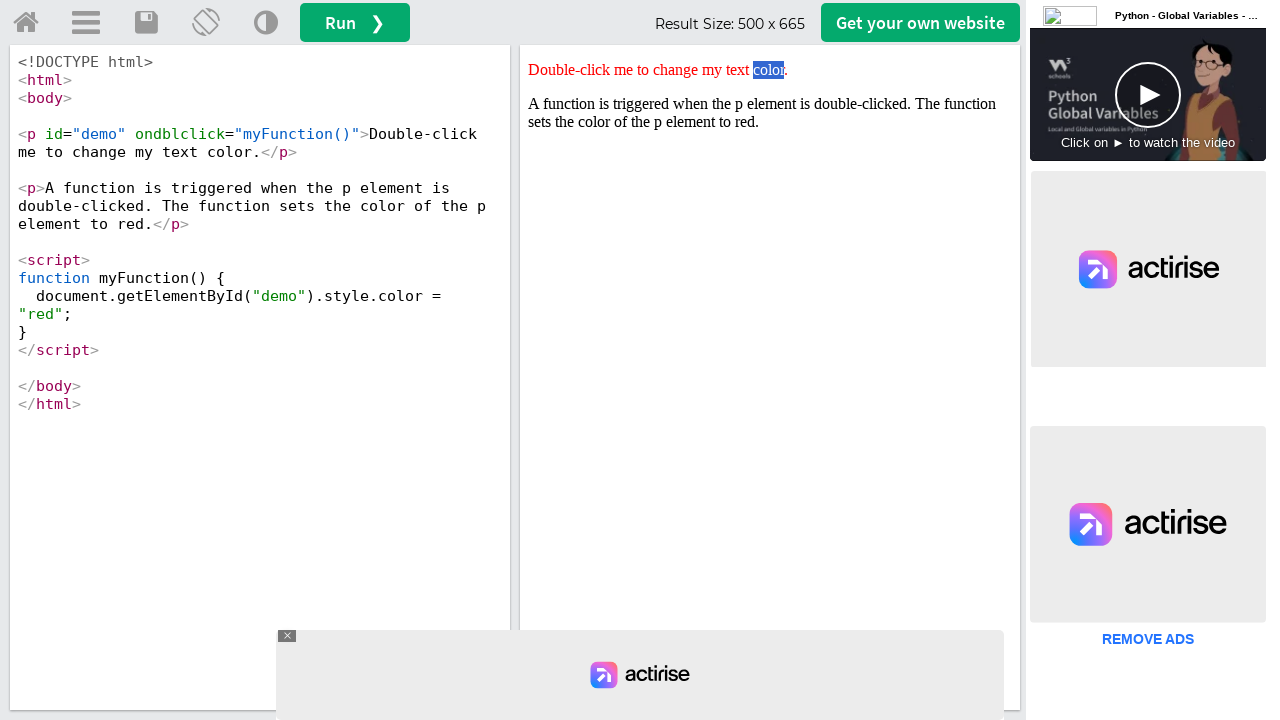